Tests multi-window handling by clicking a link that opens a new window, switching to the new window to verify its content, and then switching back to the main window.

Starting URL: https://the-internet.herokuapp.com/windows

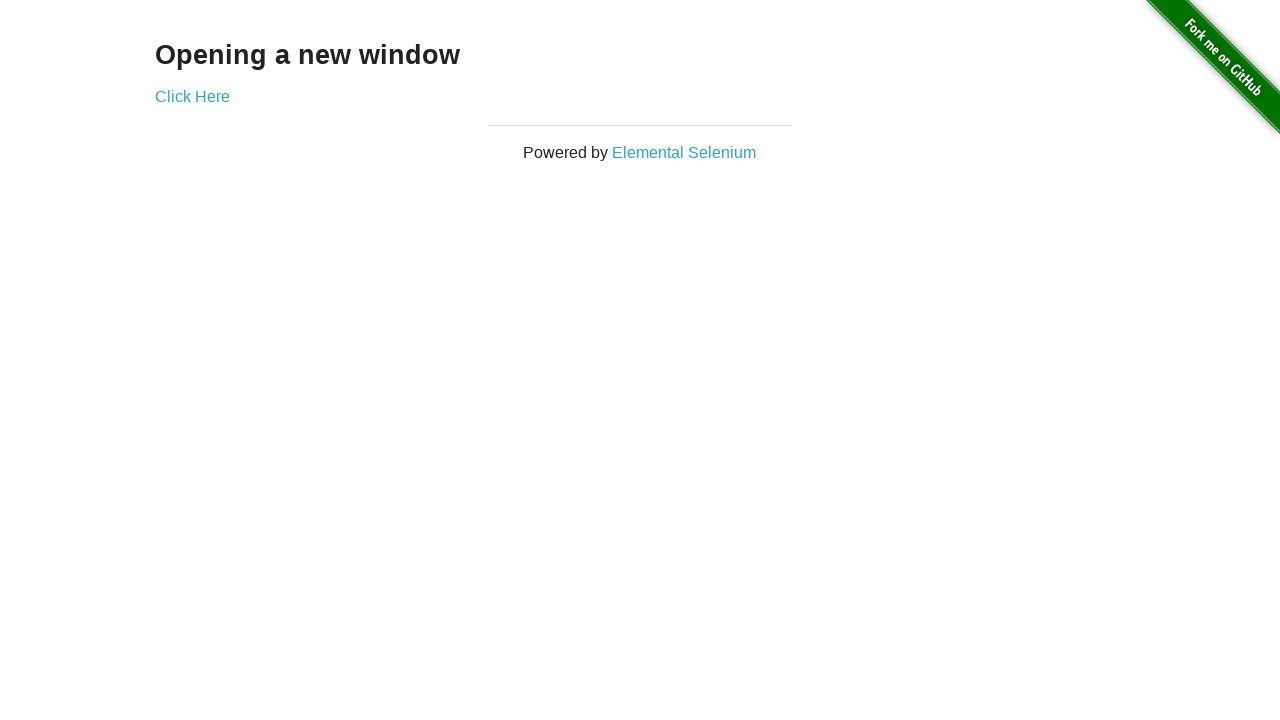

Stored reference to main page
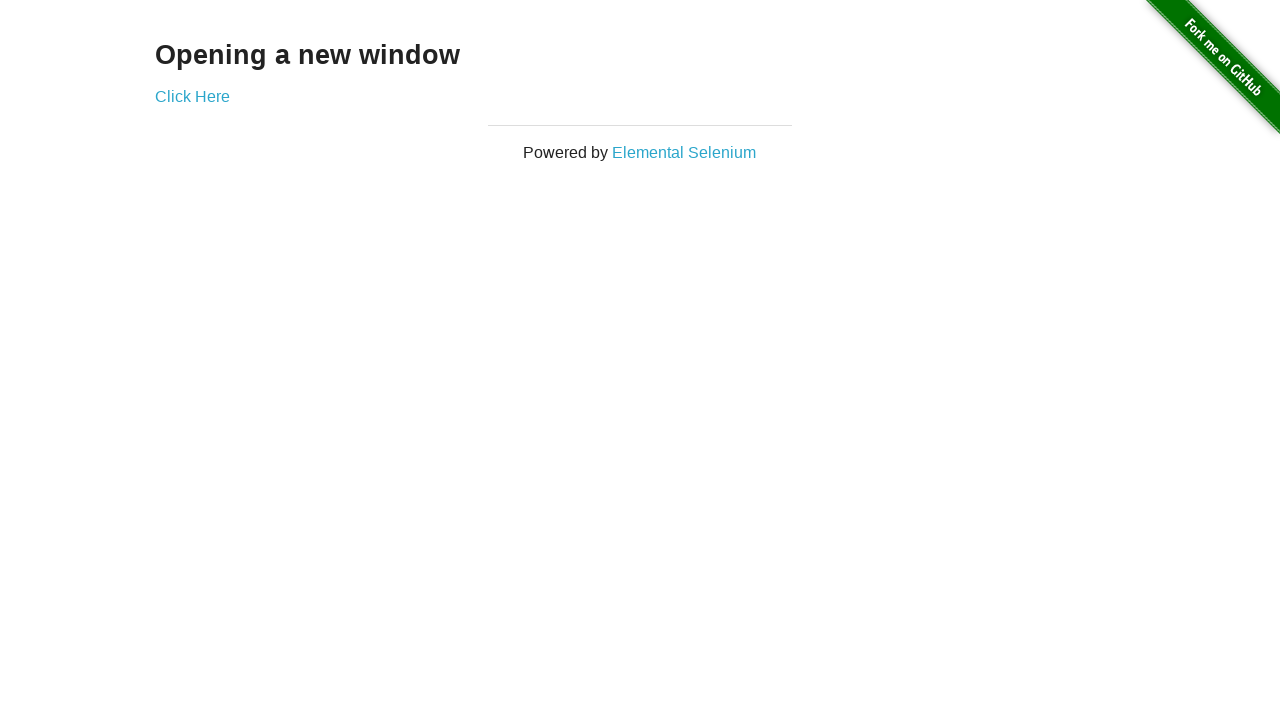

Clicked 'Click Here' link and new window opened at (192, 96) on xpath=//a[contains(text(),'Click Here')]
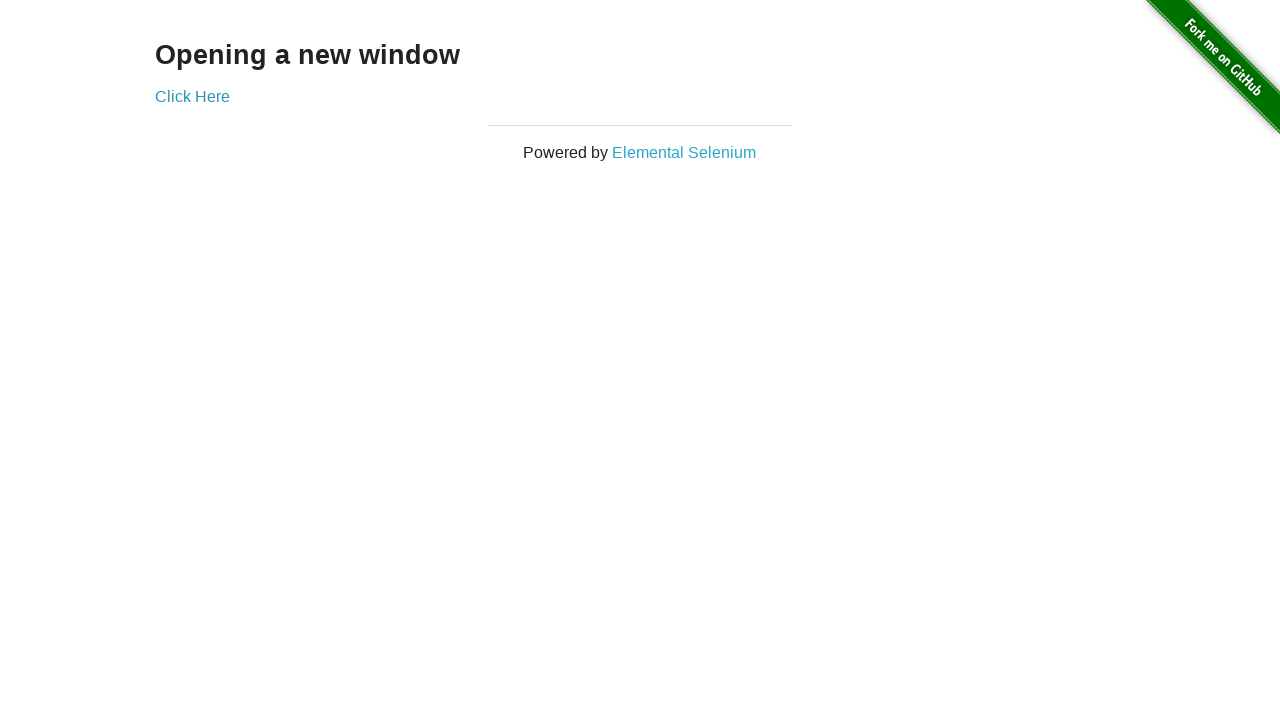

New window loaded completely
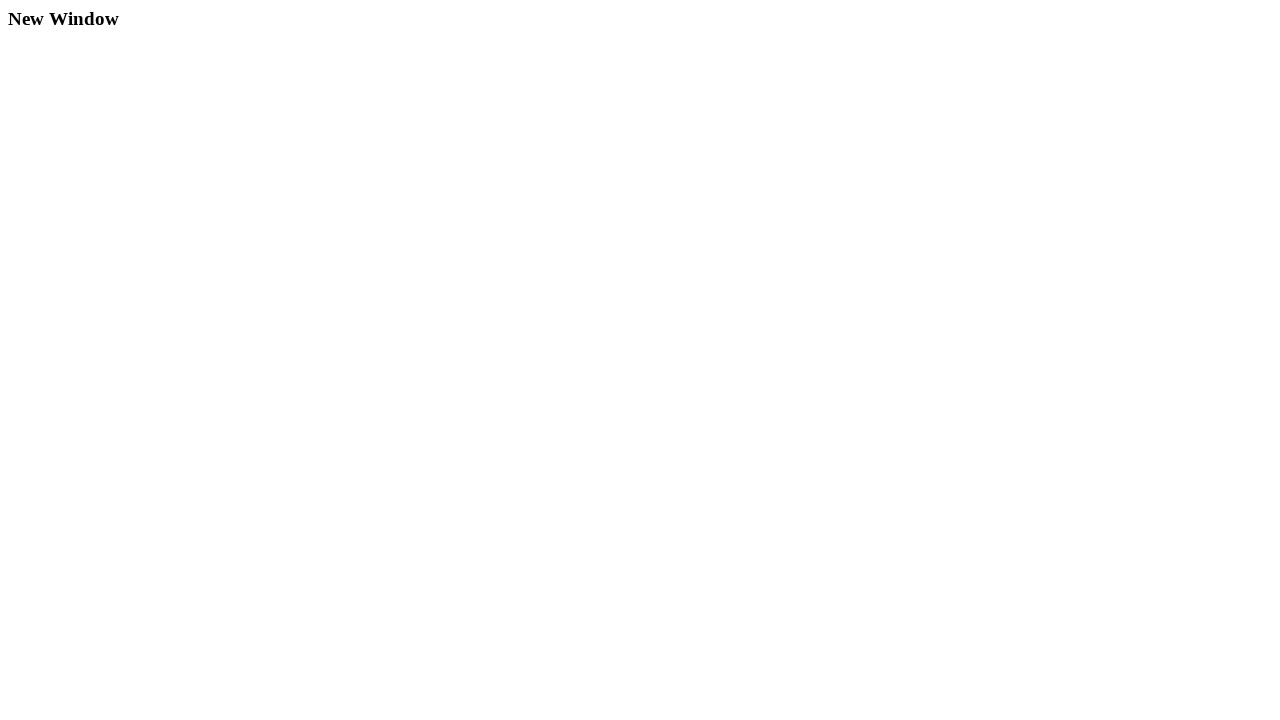

Verified new window contains 'New Window' text
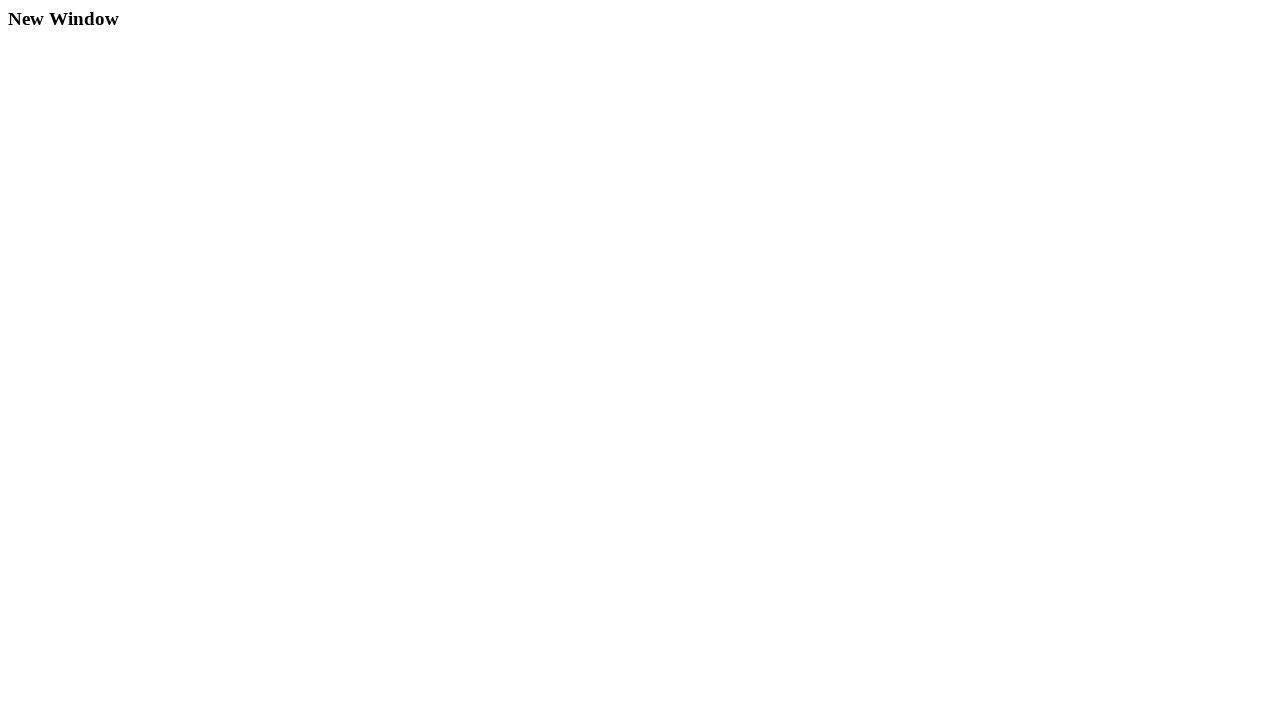

Switched focus back to main window
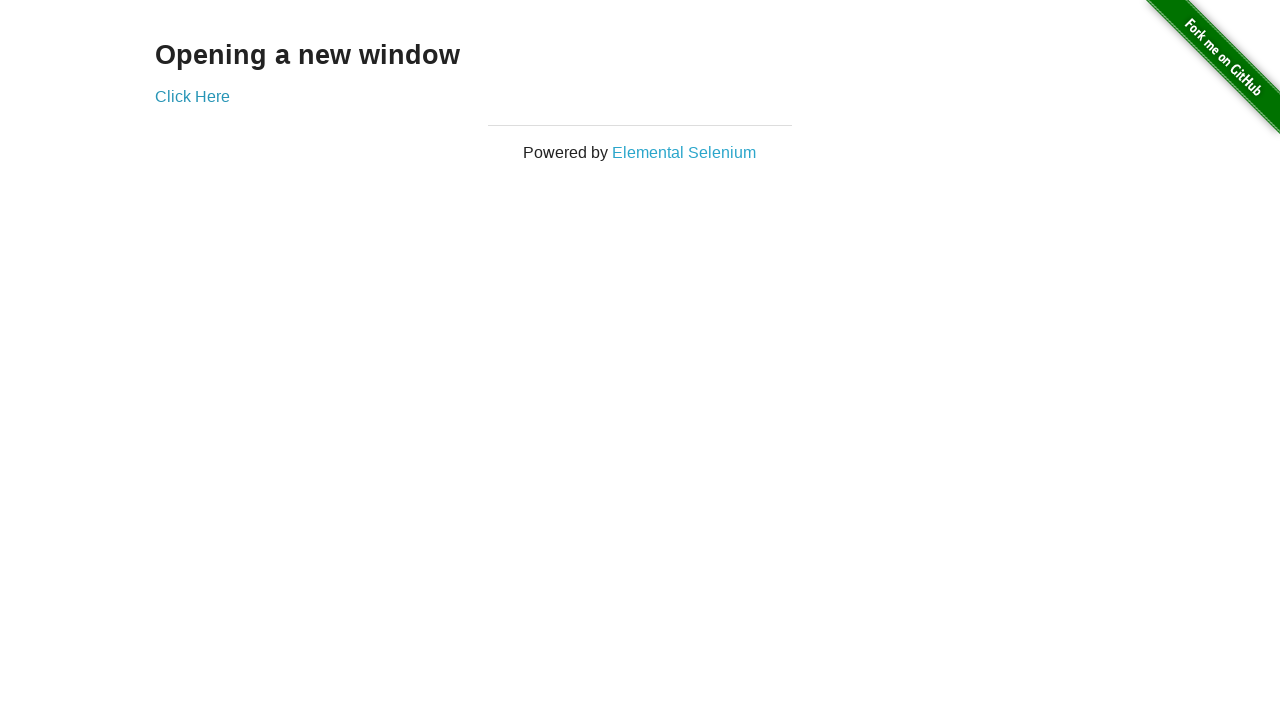

Closed the new window
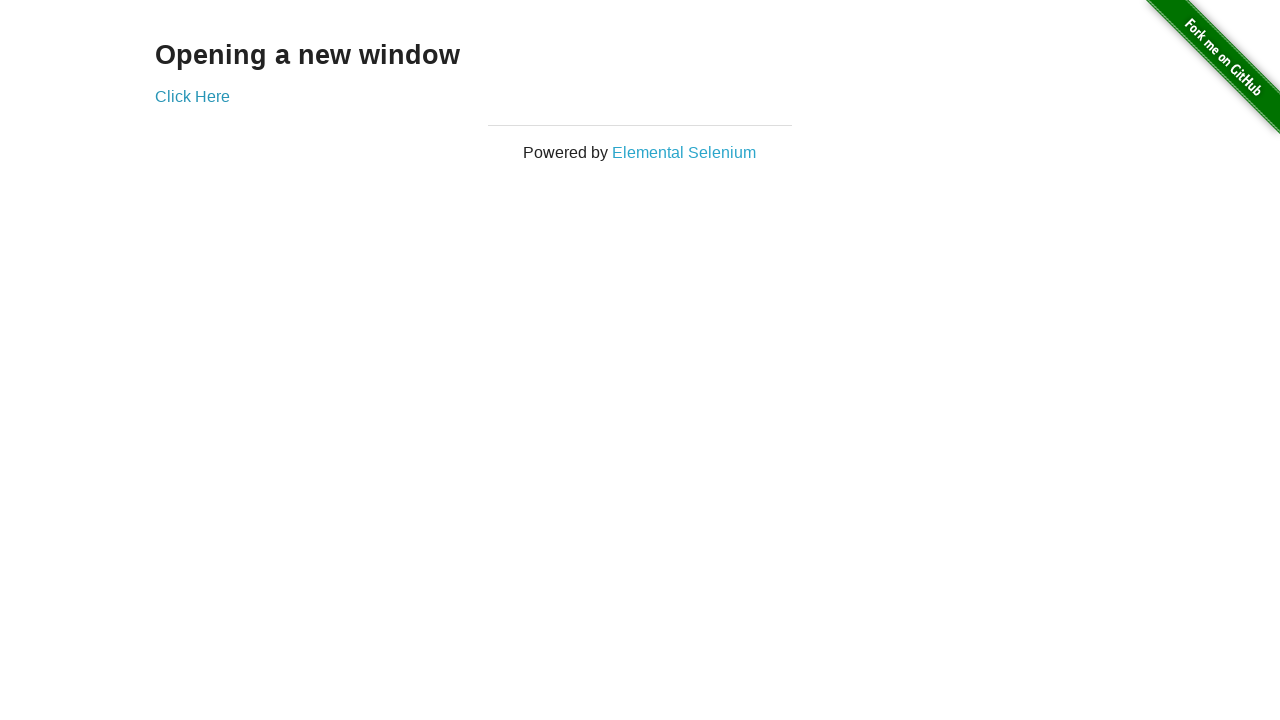

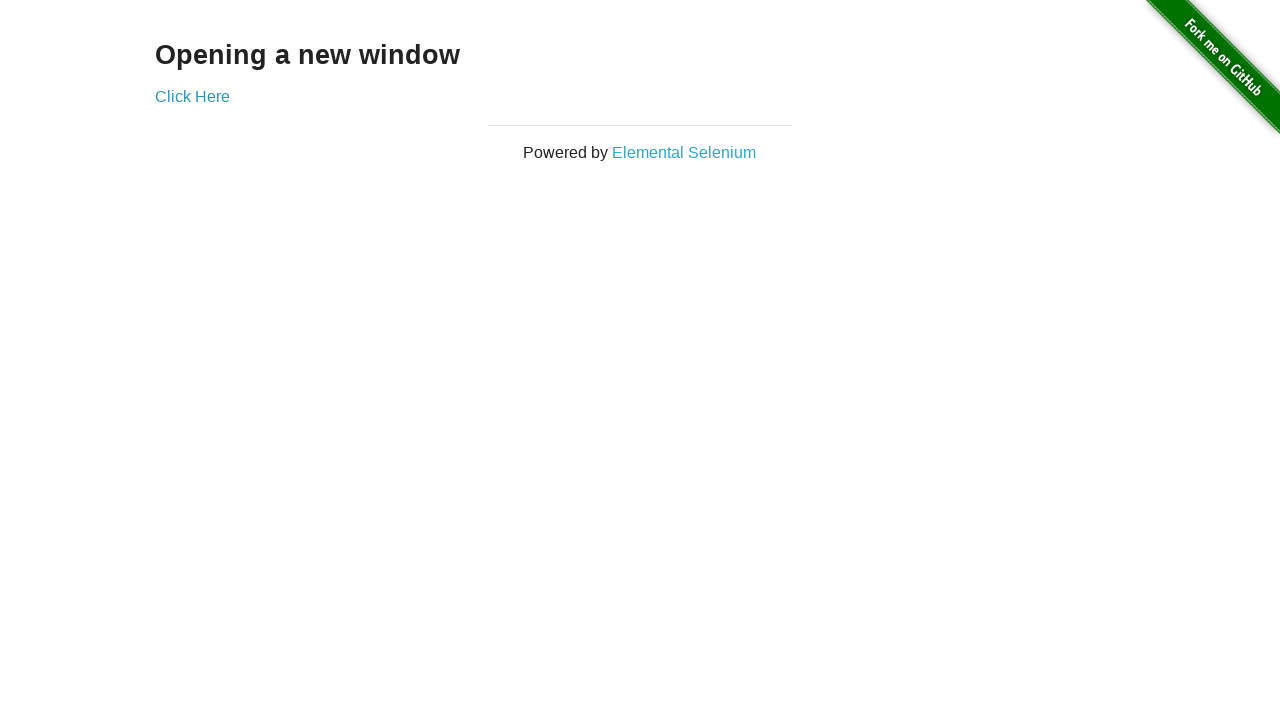